Tests form interaction by selecting a gender radio button, checking a profession checkbox, and selecting years of experience option on a practice page

Starting URL: https://awesomeqa.com/practice.html

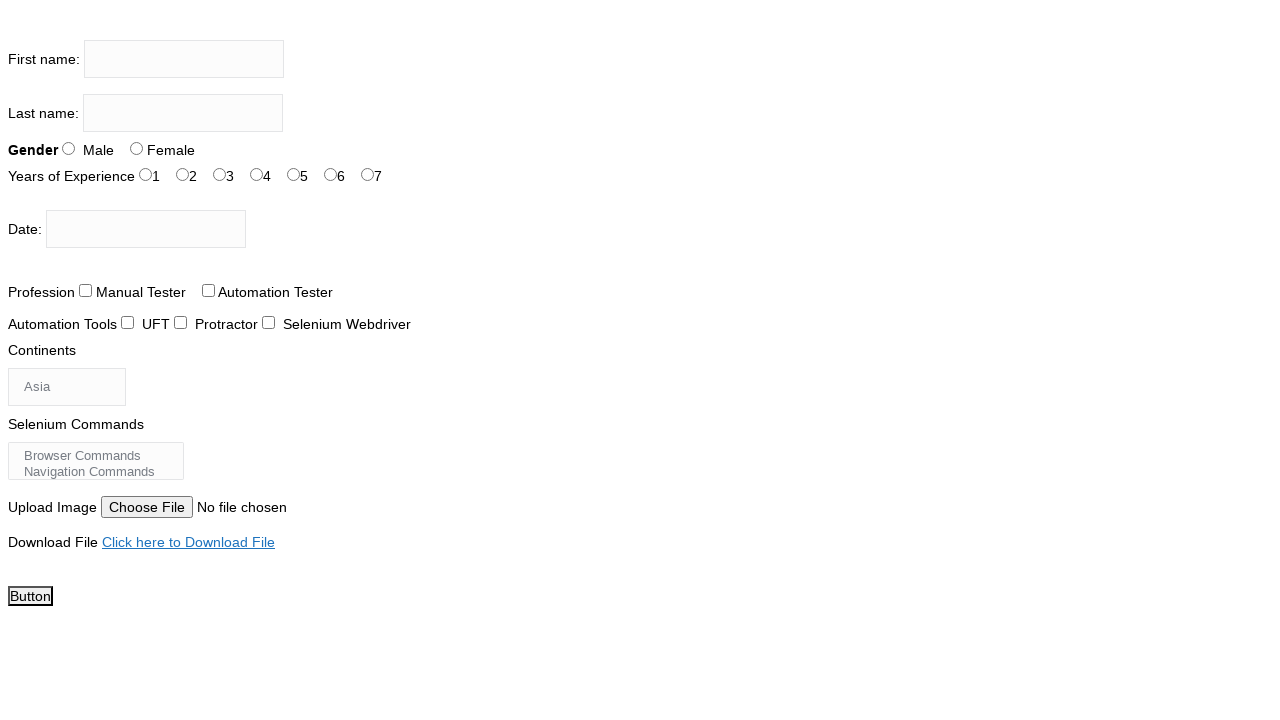

Navigated to practice page
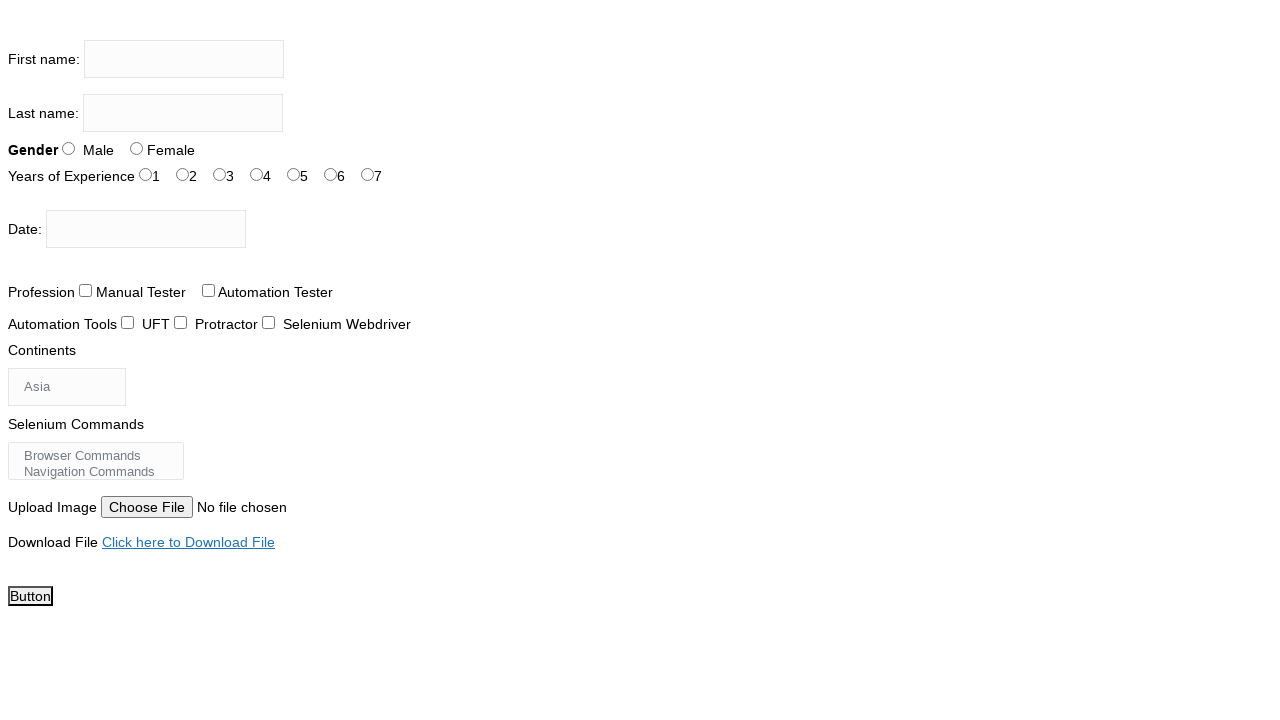

Selected gender radio button at (136, 148) on input#sex-1
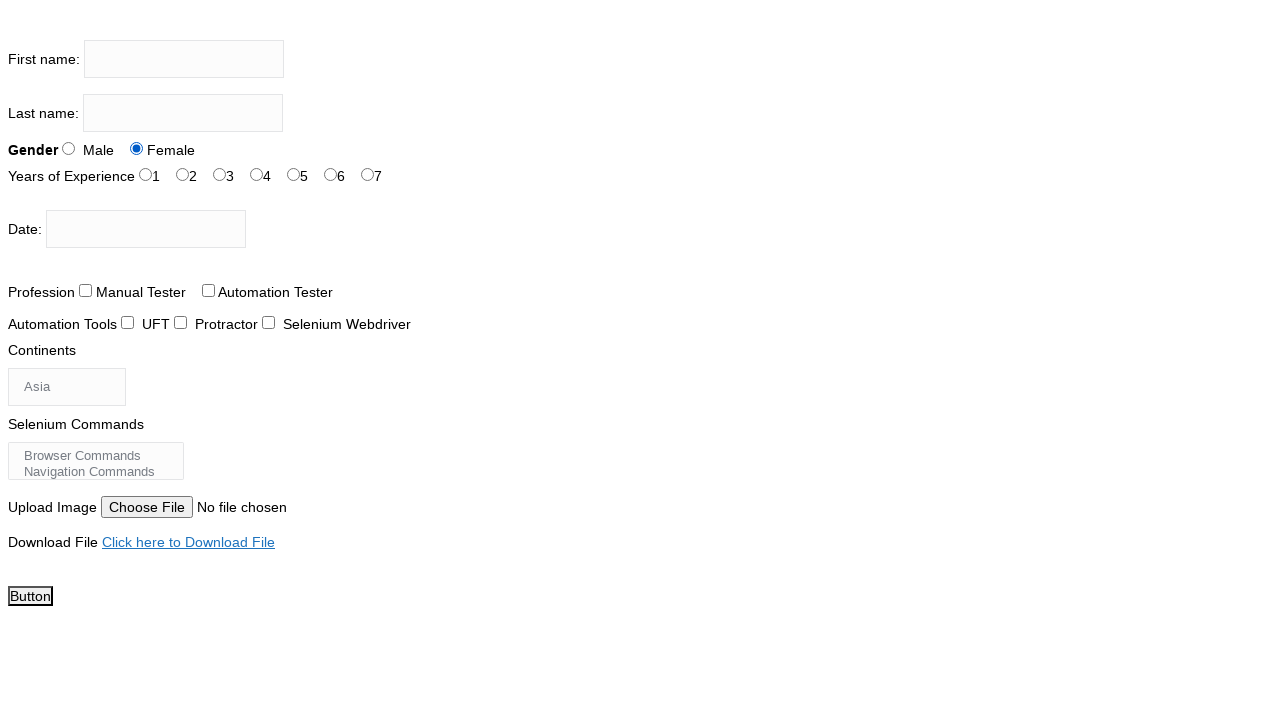

Checked profession checkbox at (208, 290) on input#profession-1
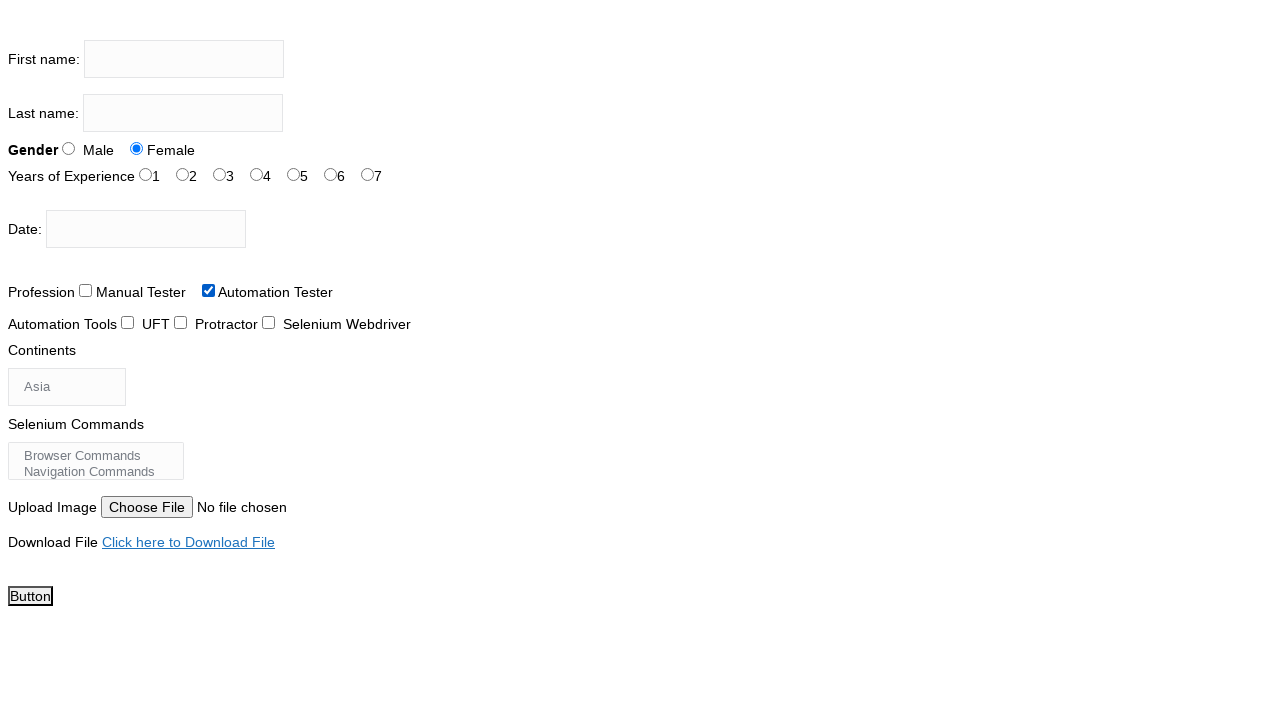

Selected years of experience option at (220, 174) on #exp-2
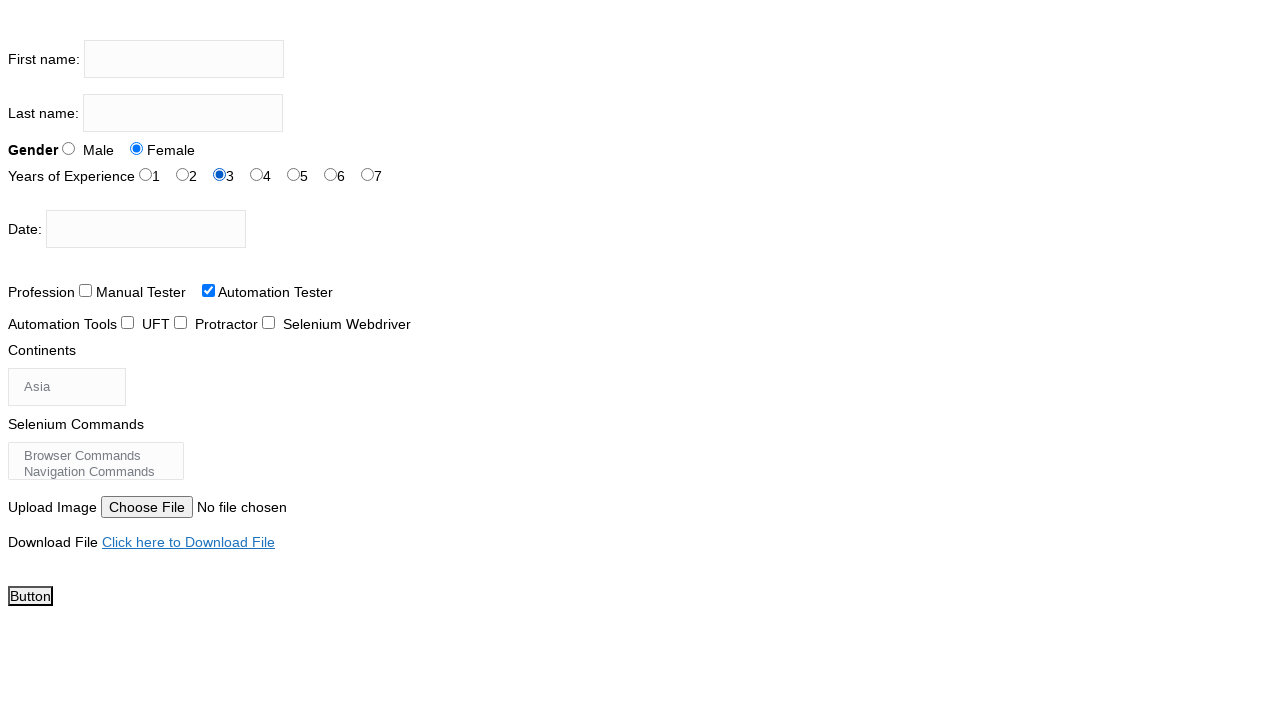

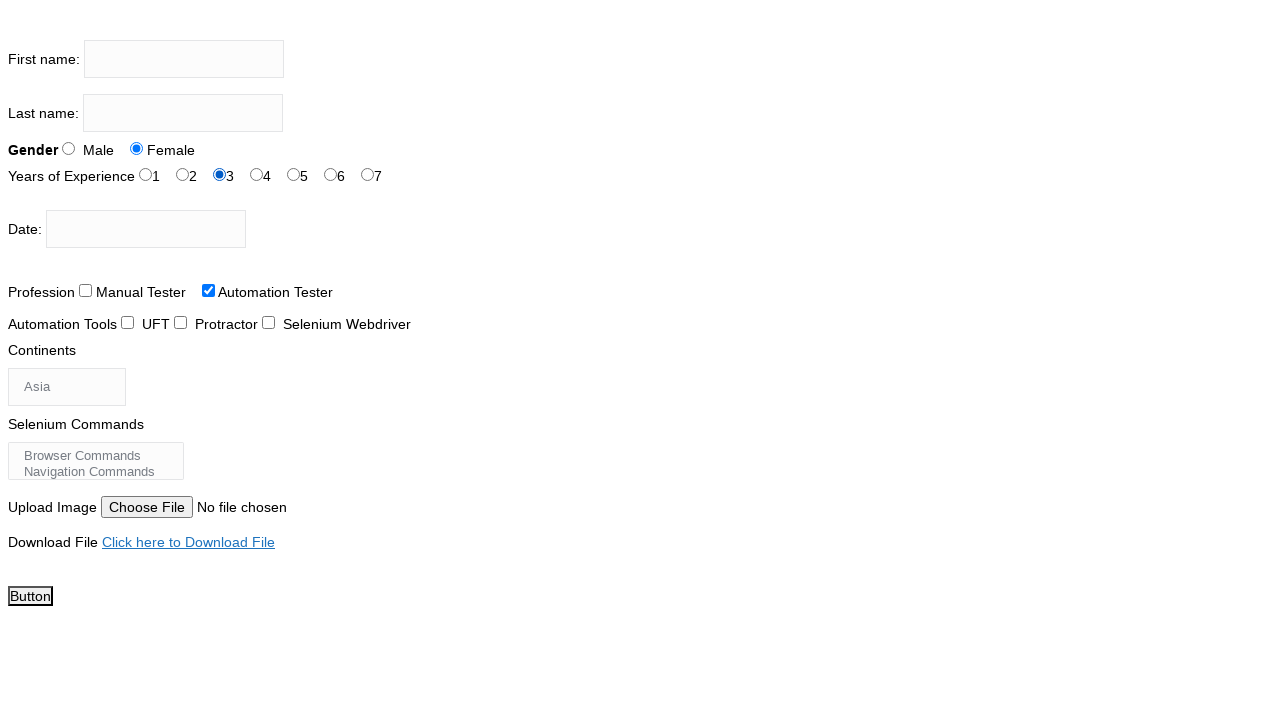